Tests an image loading page by waiting for the loading process to complete (indicated by "Done!" text appearing) and verifying that images are present in the image container.

Starting URL: https://bonigarcia.dev/selenium-webdriver-java/loading-images.html

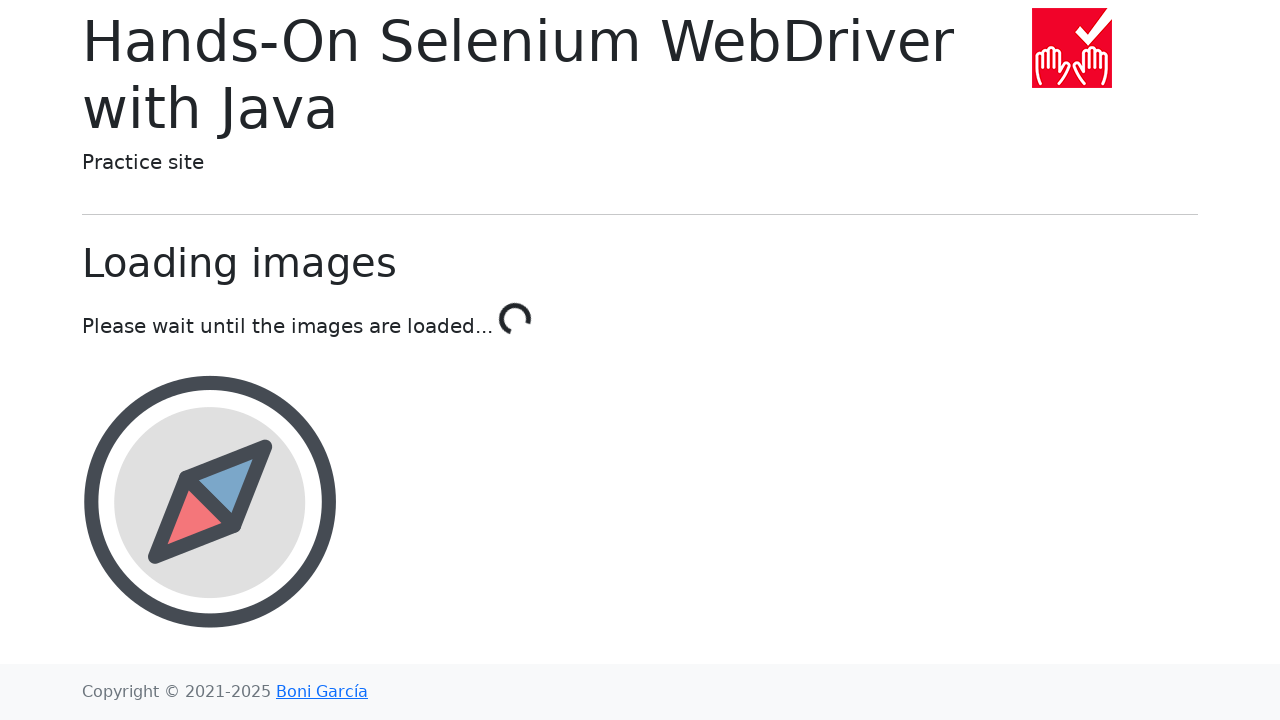

Waited for loading to complete - 'Done!' text appeared
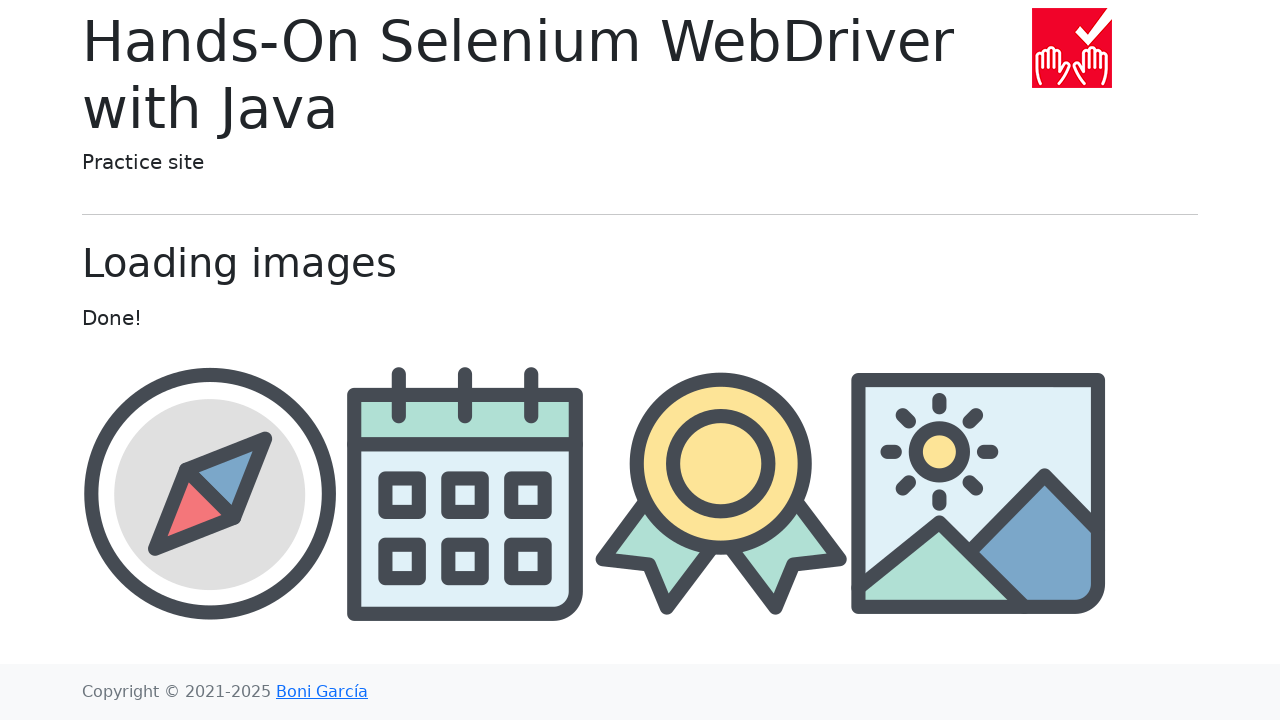

Verified images are loaded in the image container
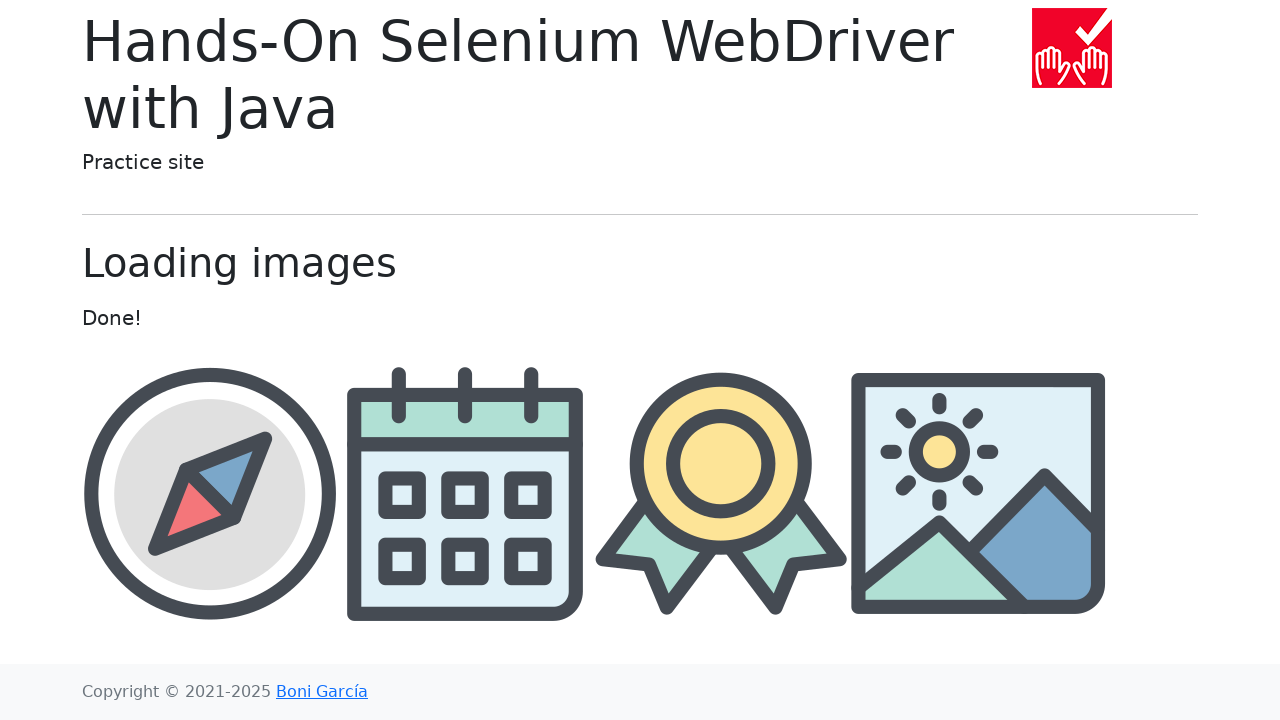

Asserted that at least 3 images are present - found 4 images
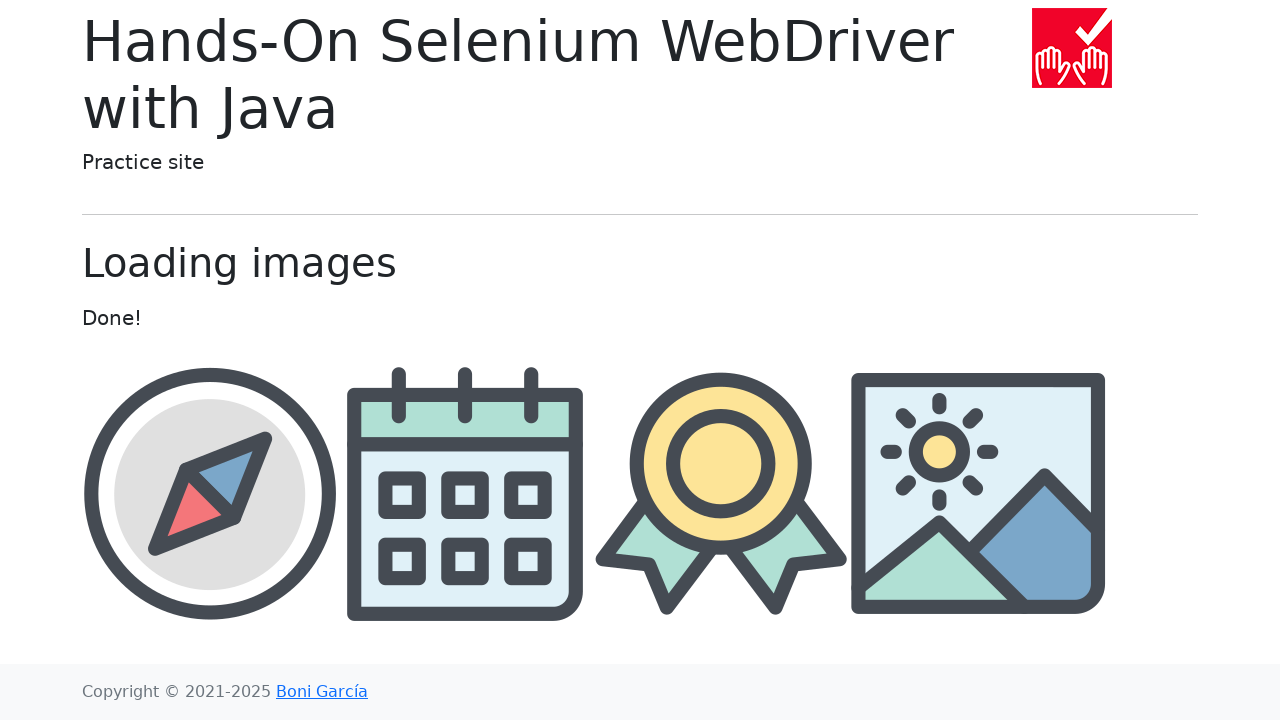

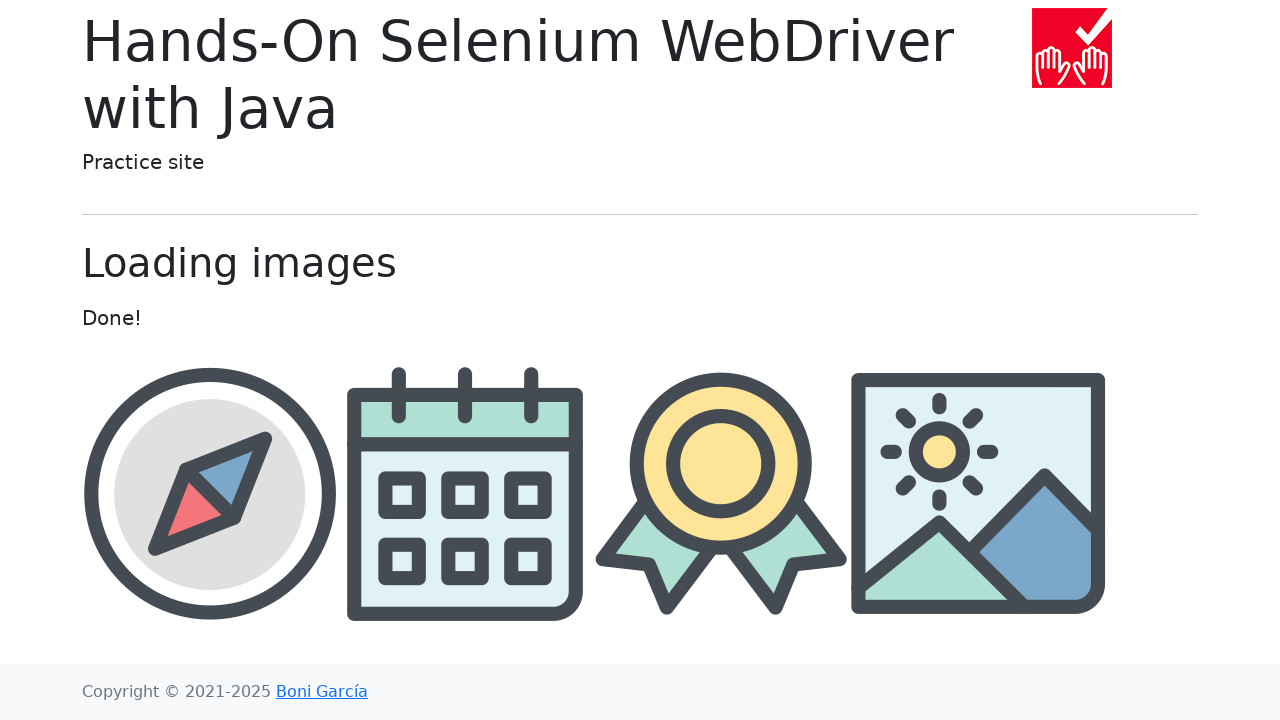